Tests file upload functionality by uploading a file and verifying the success message is displayed on the page

Starting URL: https://practice.cydeo.com/upload

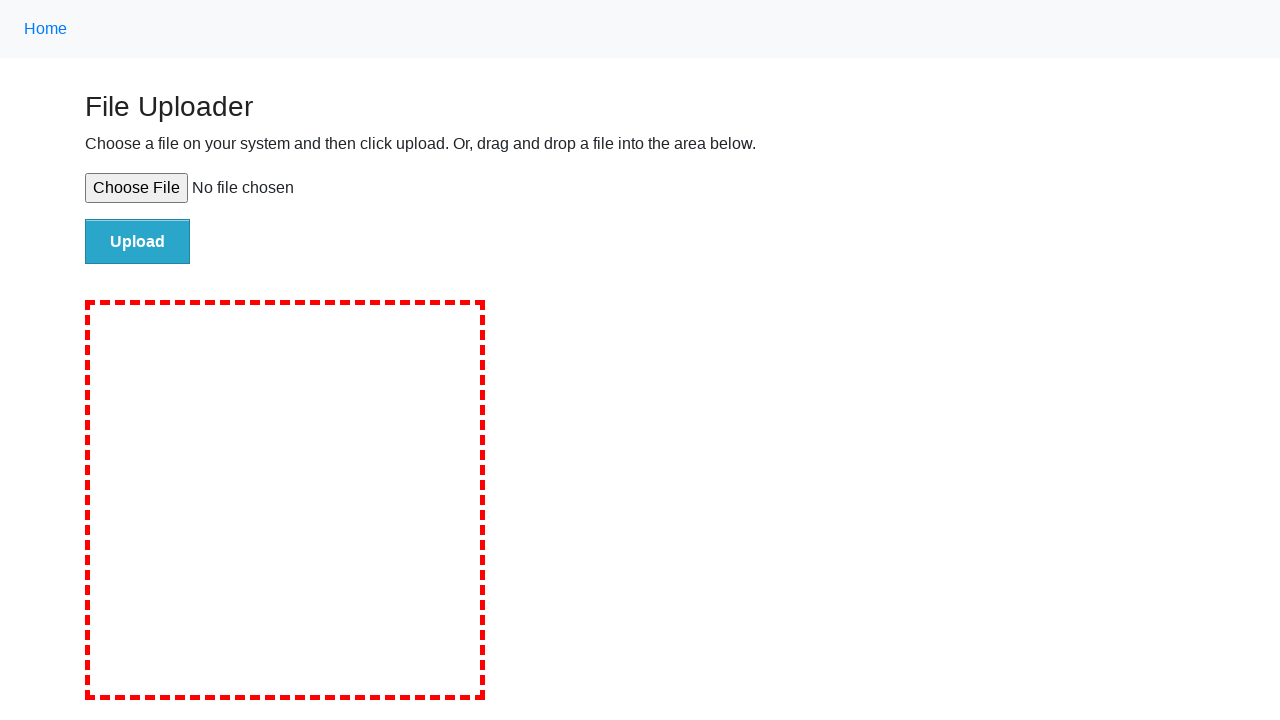

Created test file for upload at /tmp/test_upload_file.txt
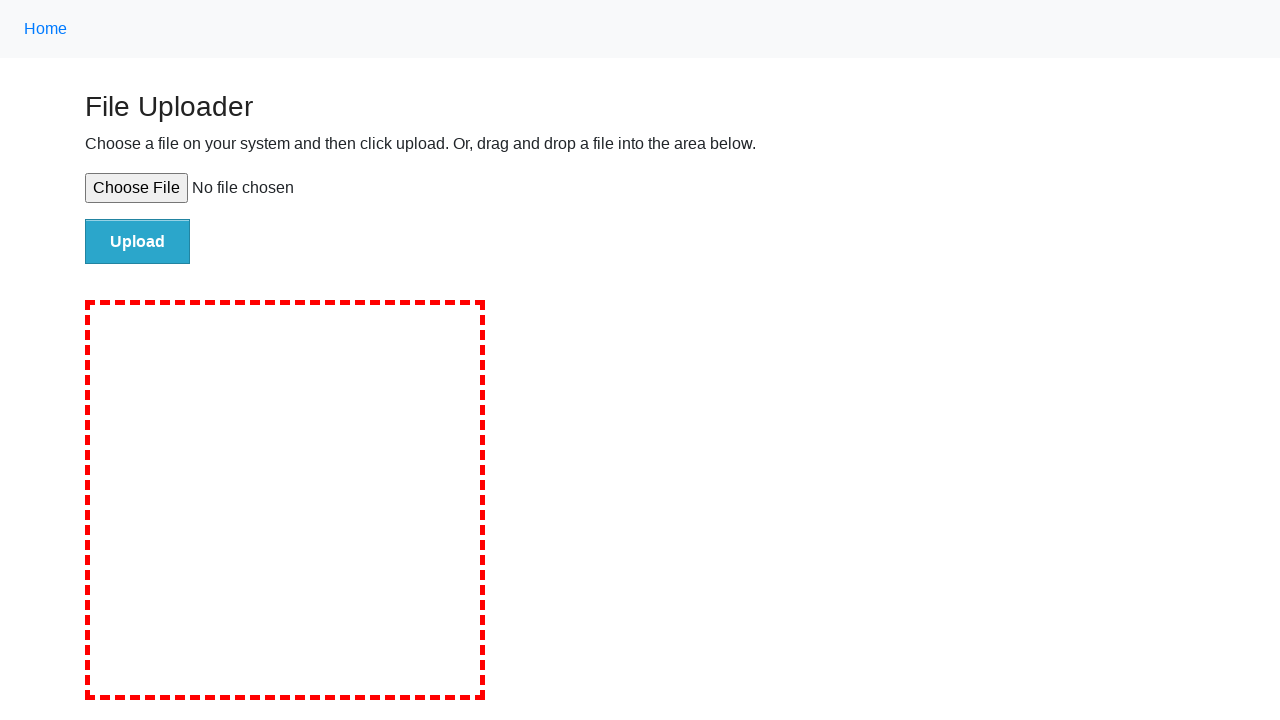

Selected test file in file upload input
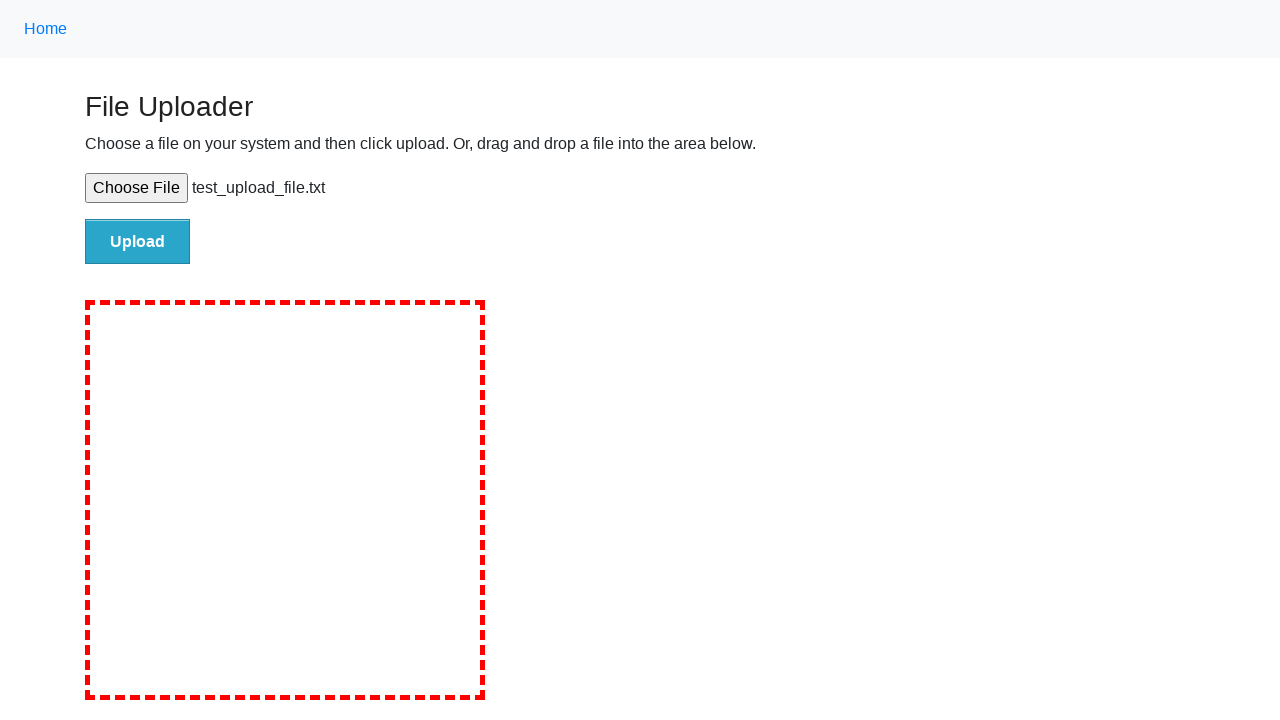

Clicked file upload submit button at (138, 241) on #file-submit
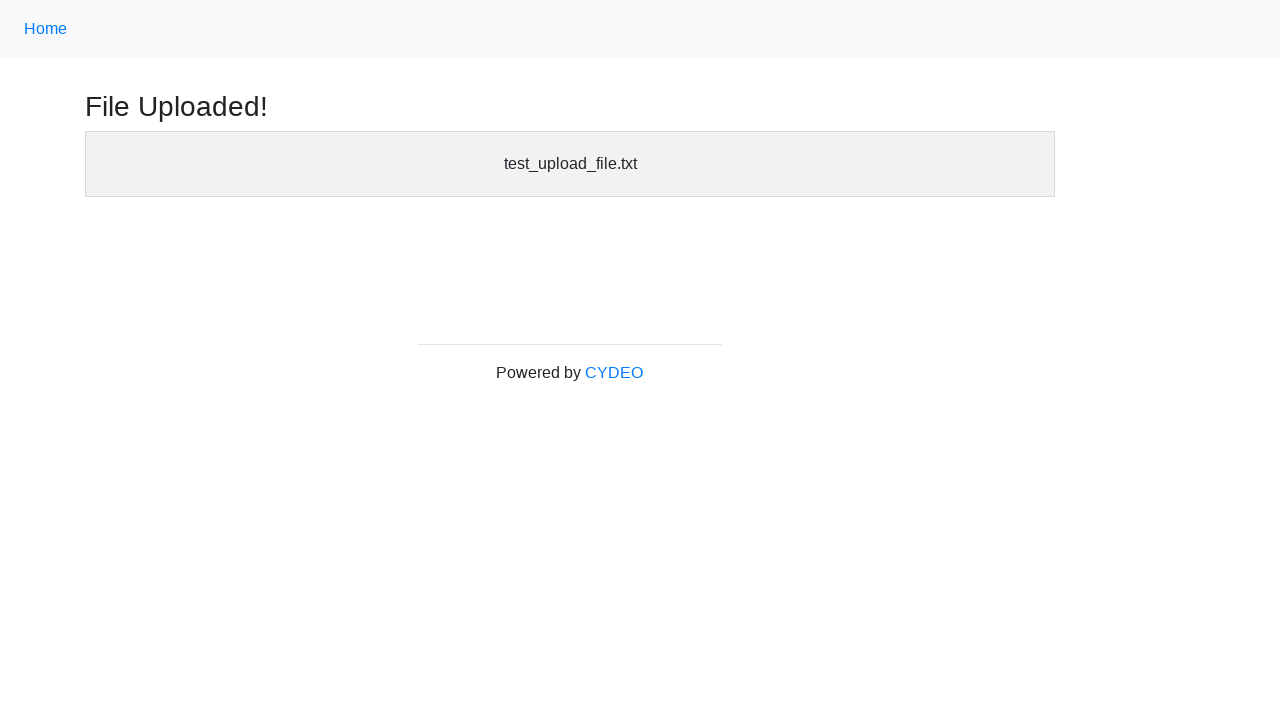

File upload success header appeared on page
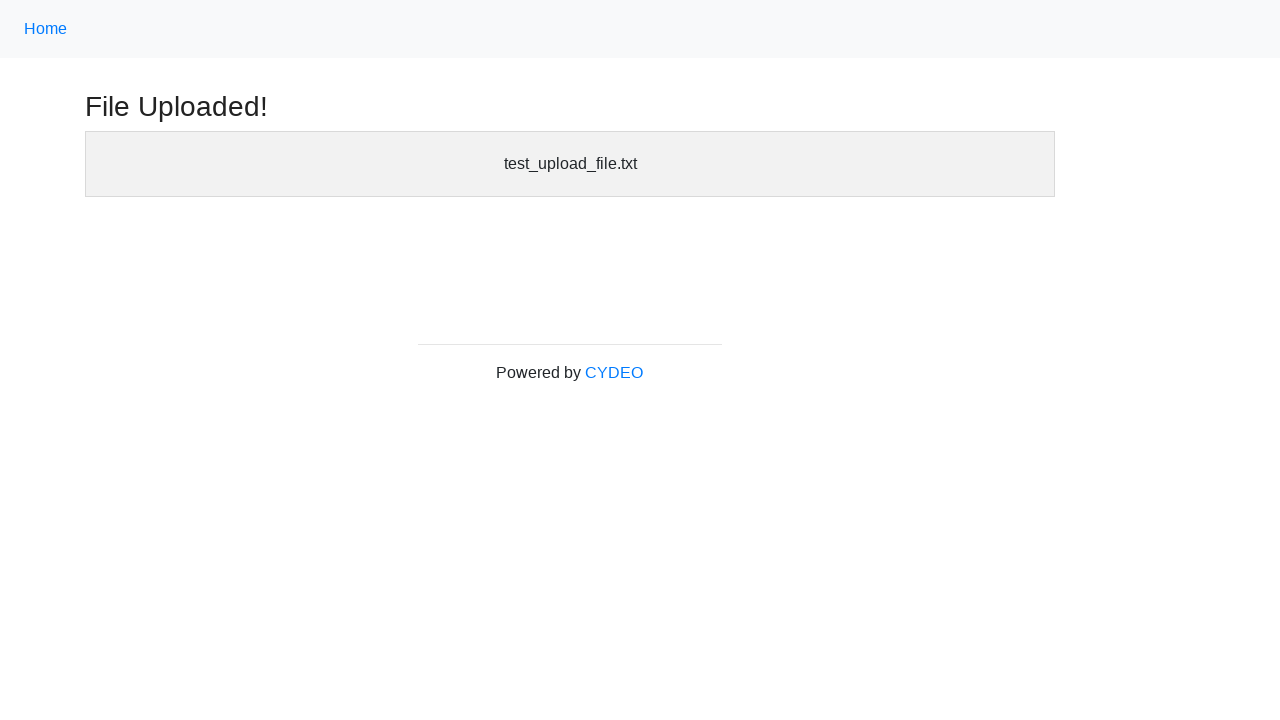

Cleaned up test file from /tmp/test_upload_file.txt
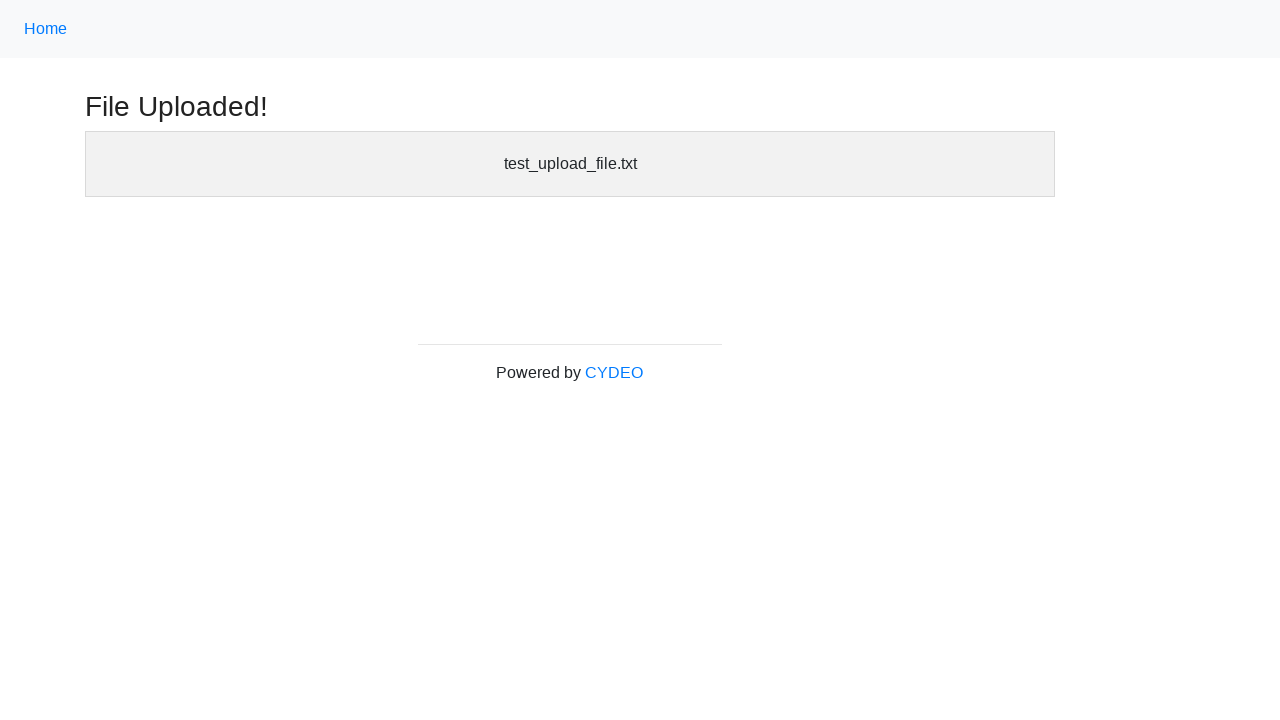

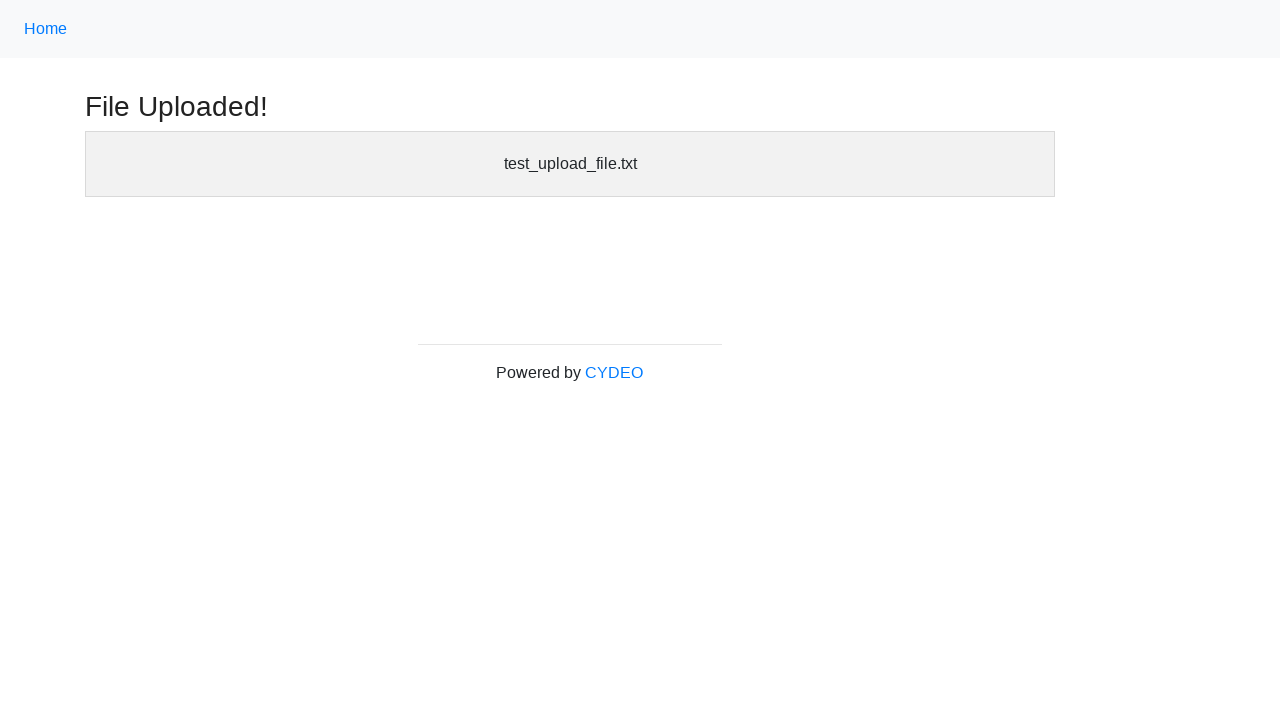